Tests interacting with checkbox elements on a form page

Starting URL: https://the-internet.herokuapp.com/checkboxes

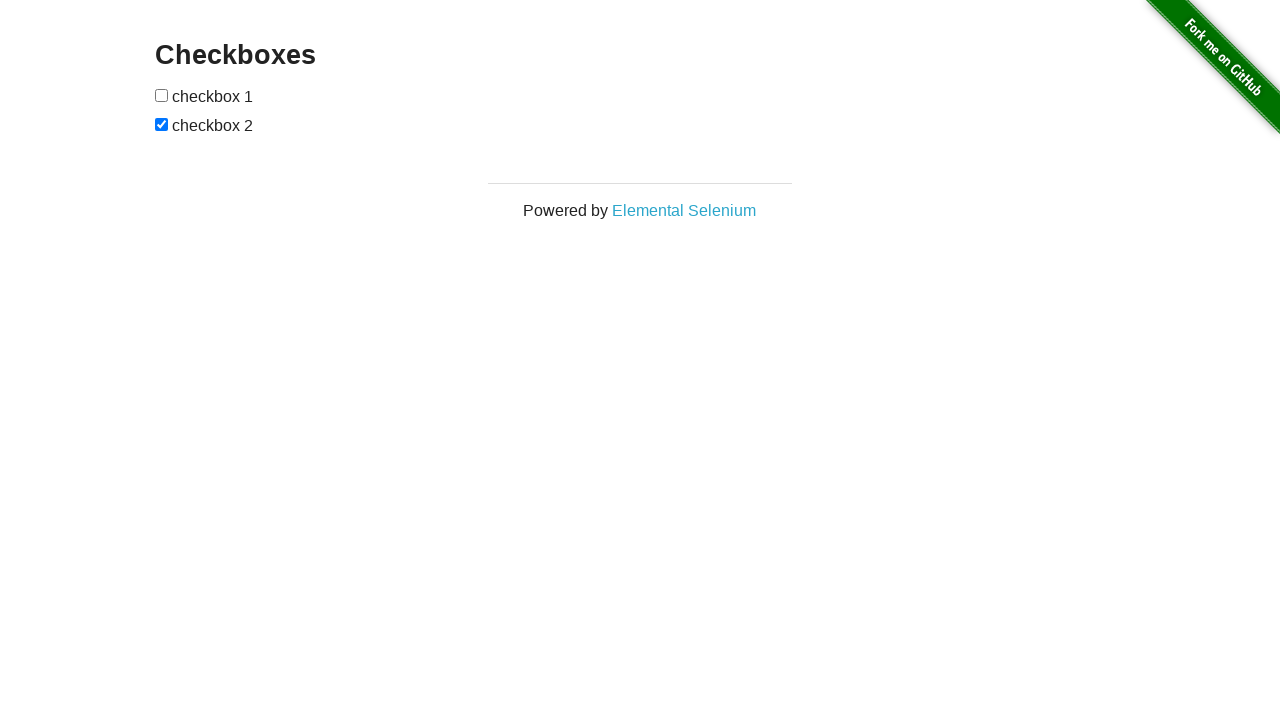

Waited for first checkbox element to be present
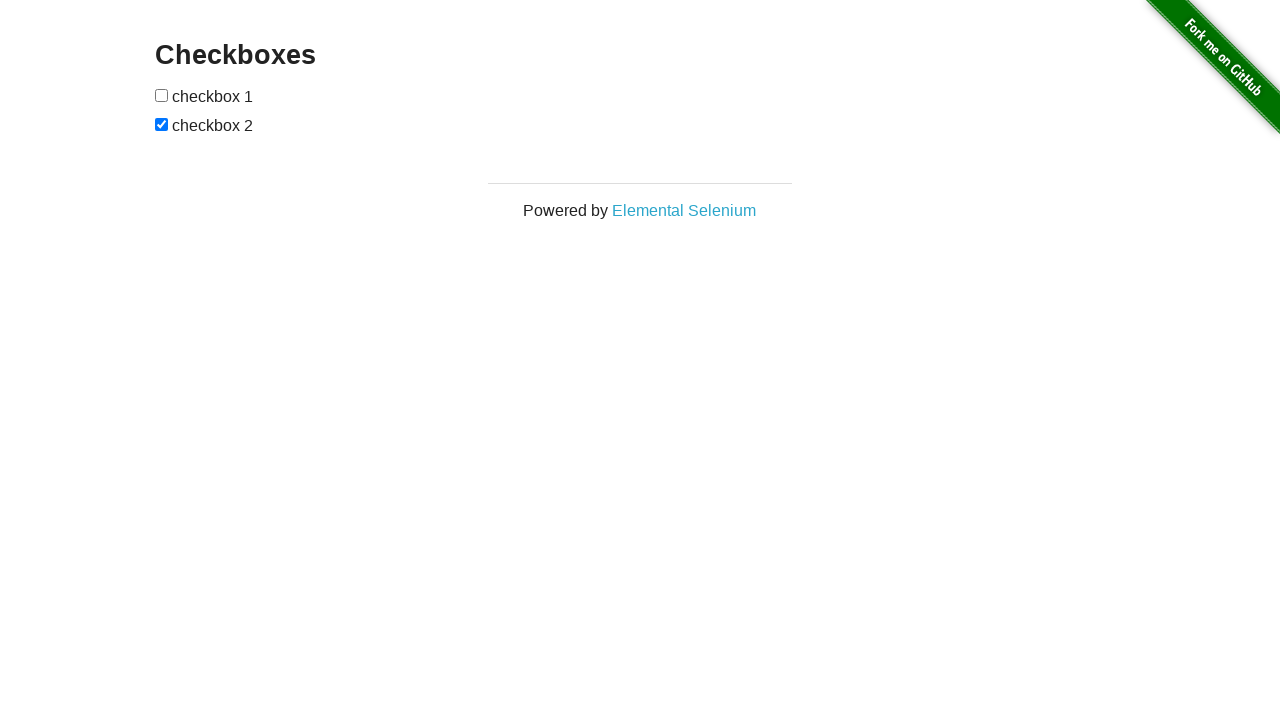

Clicked first checkbox to select it at (162, 95) on input[type='checkbox']:first-of-type
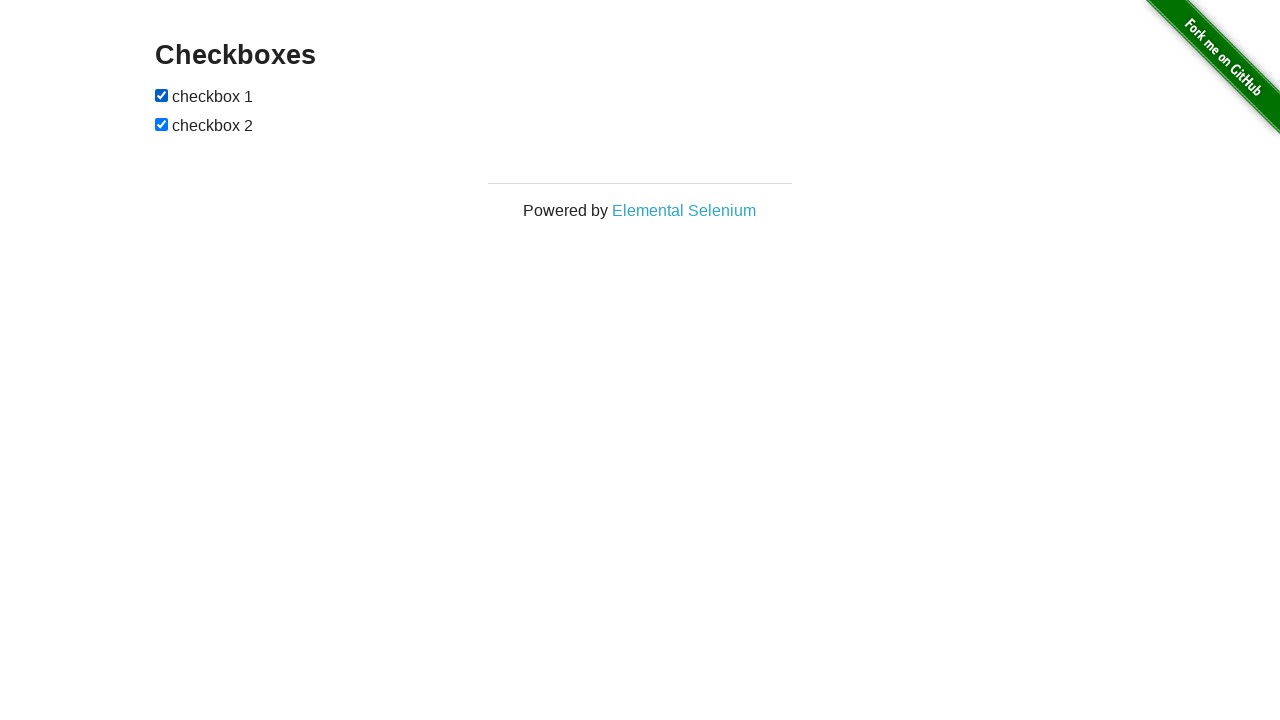

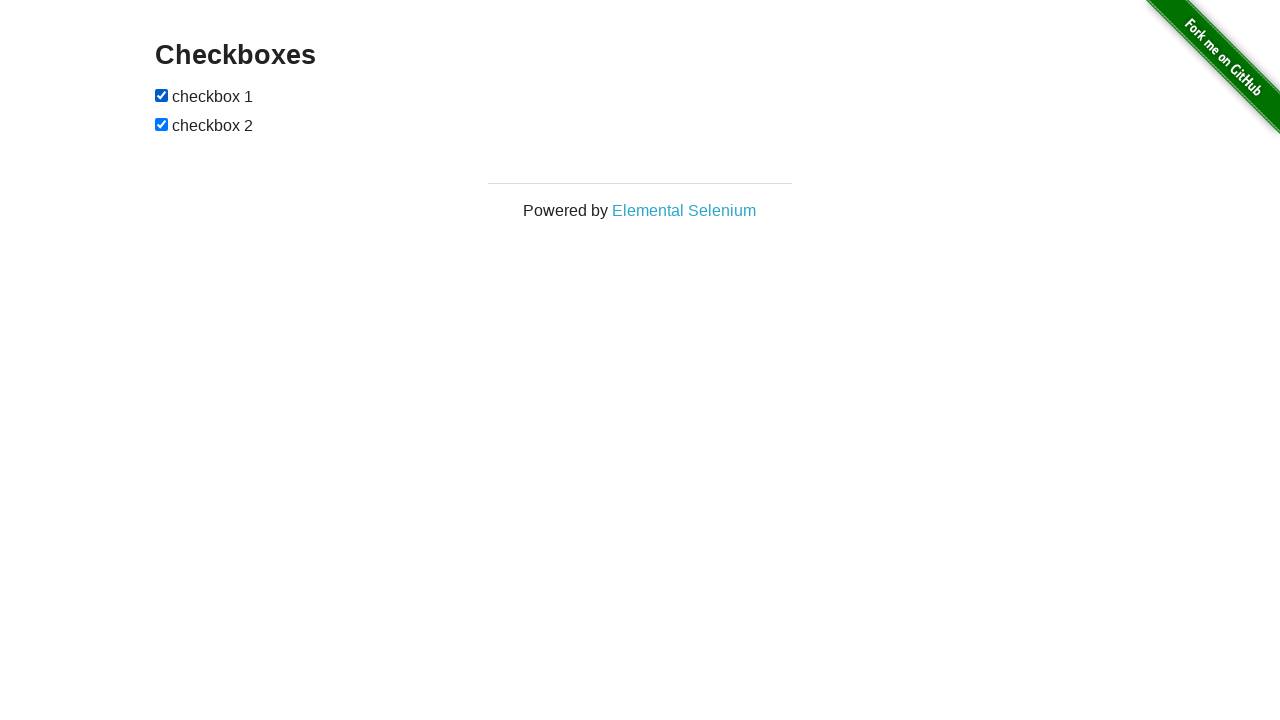